Tests drag and drop functionality by dragging element A to element B's position and verifying the elements have switched places

Starting URL: https://the-internet.herokuapp.com/drag_and_drop

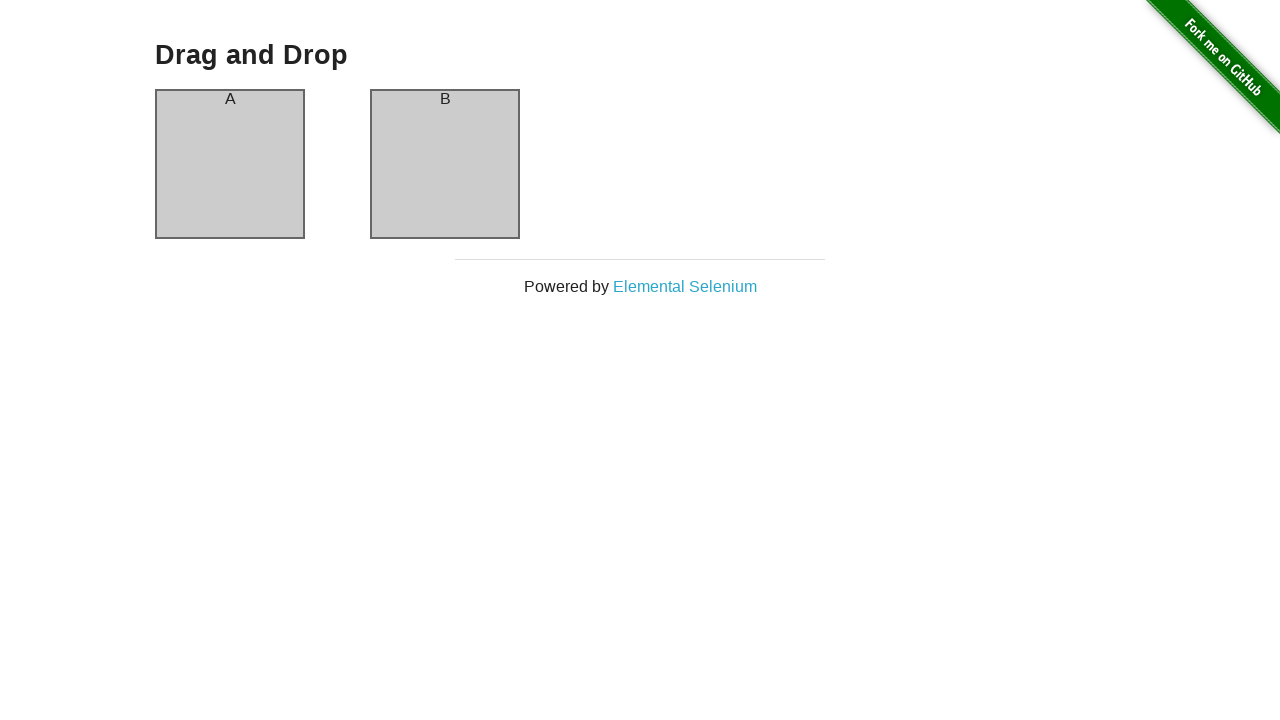

Located element A (column-a) for drag and drop
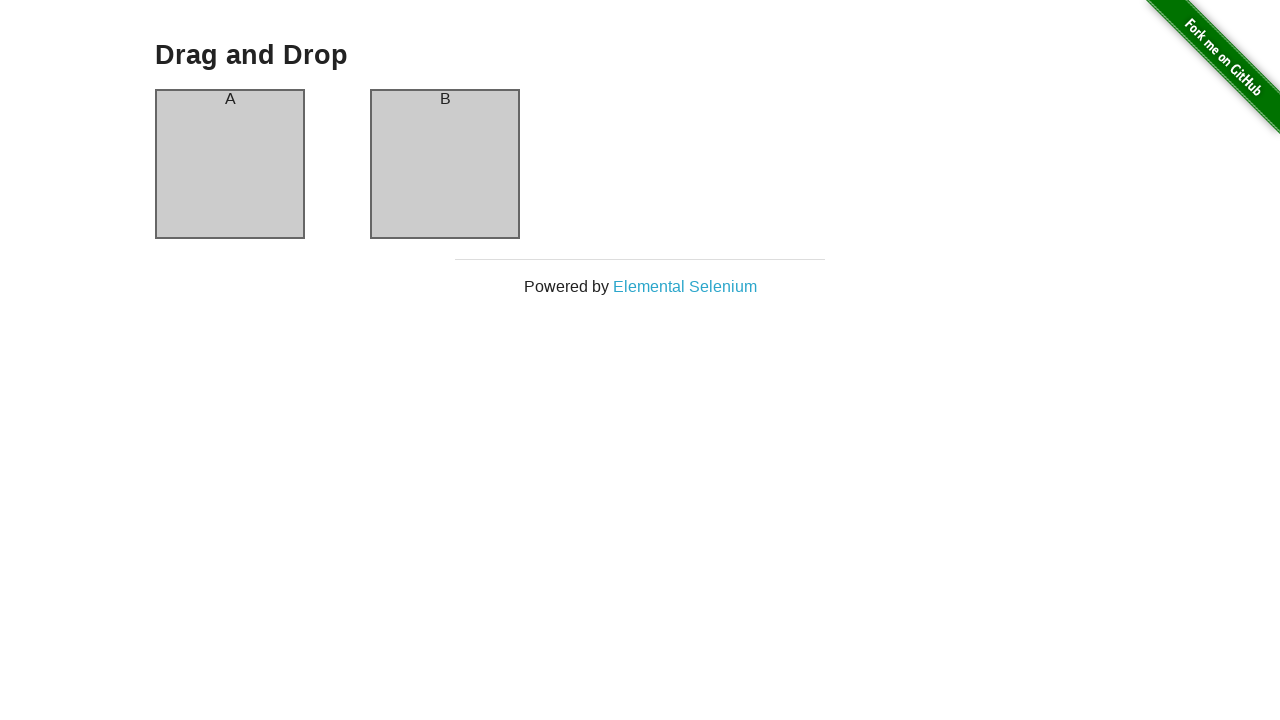

Located element B (column-b) as drop target
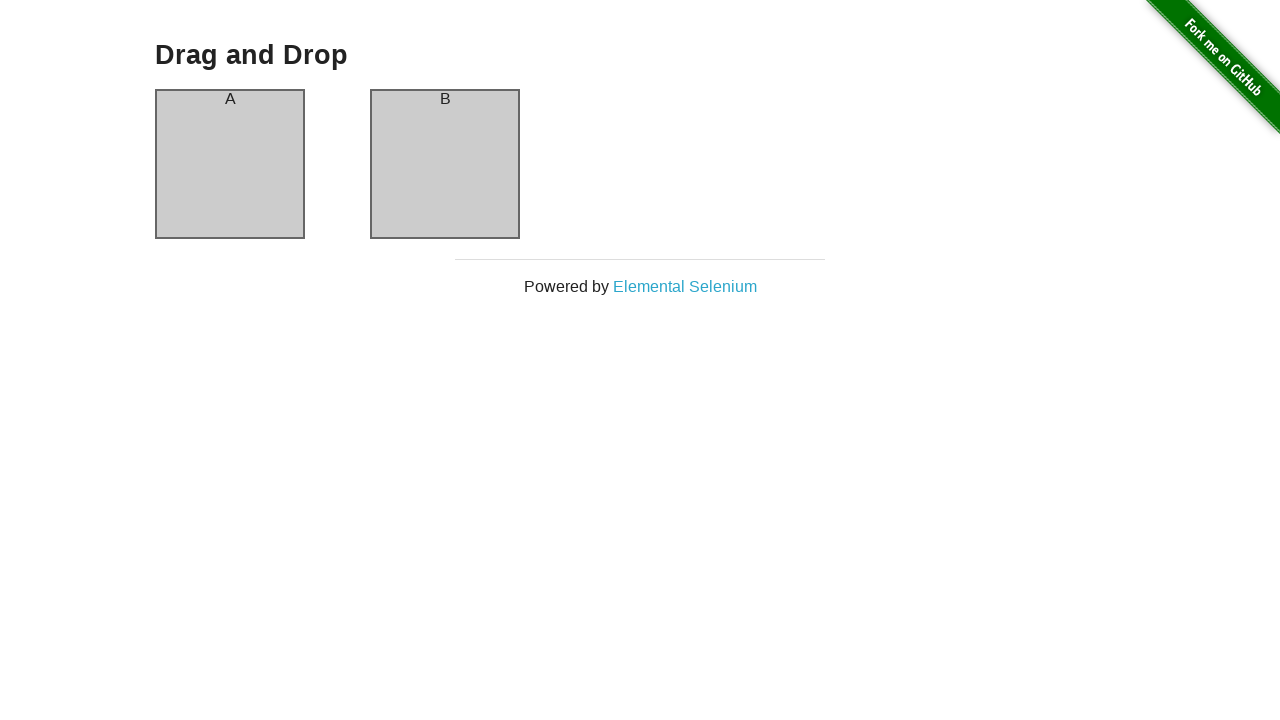

Dragged element A to element B's position at (445, 164)
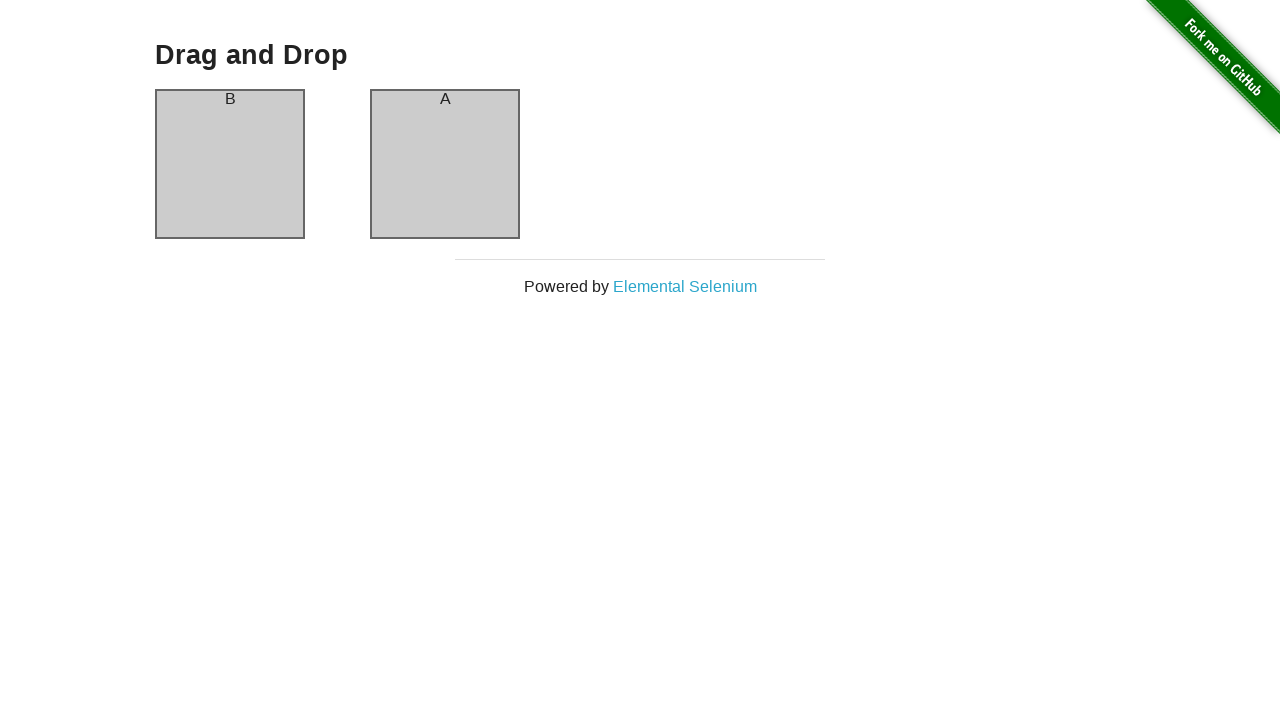

Verified that elements have switched places - column A now contains 'B' and column B now contains 'A'
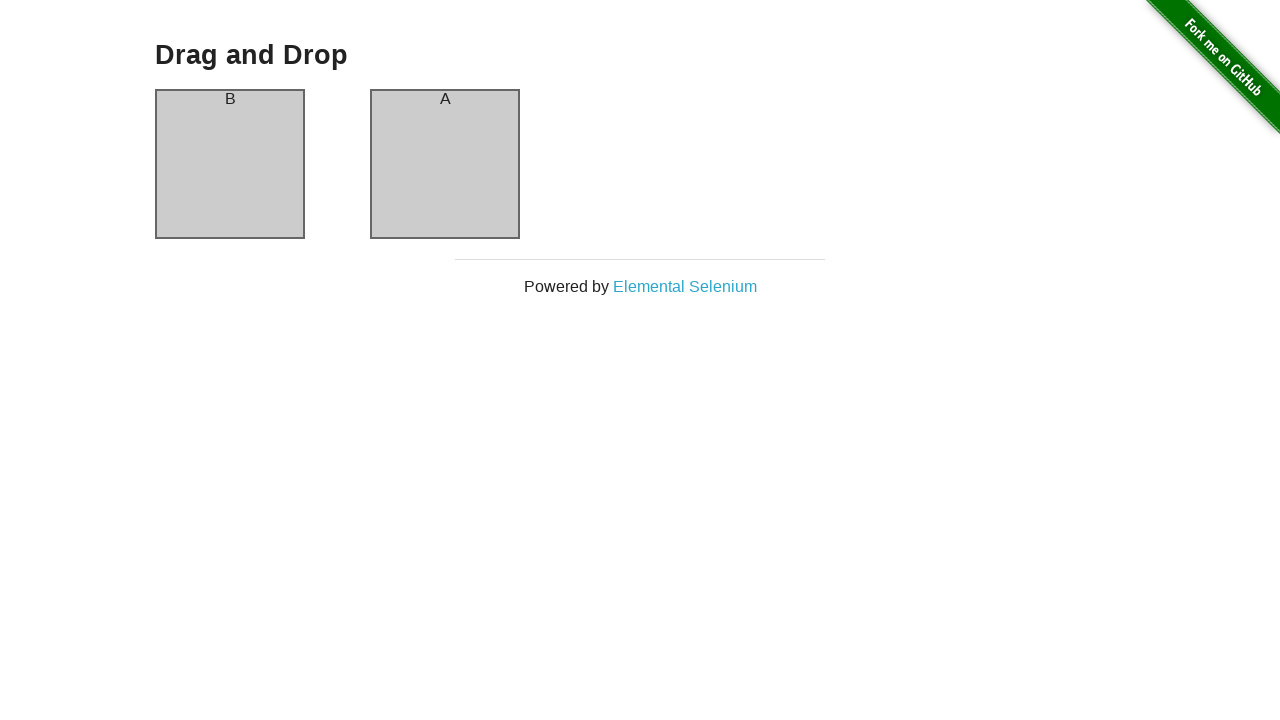

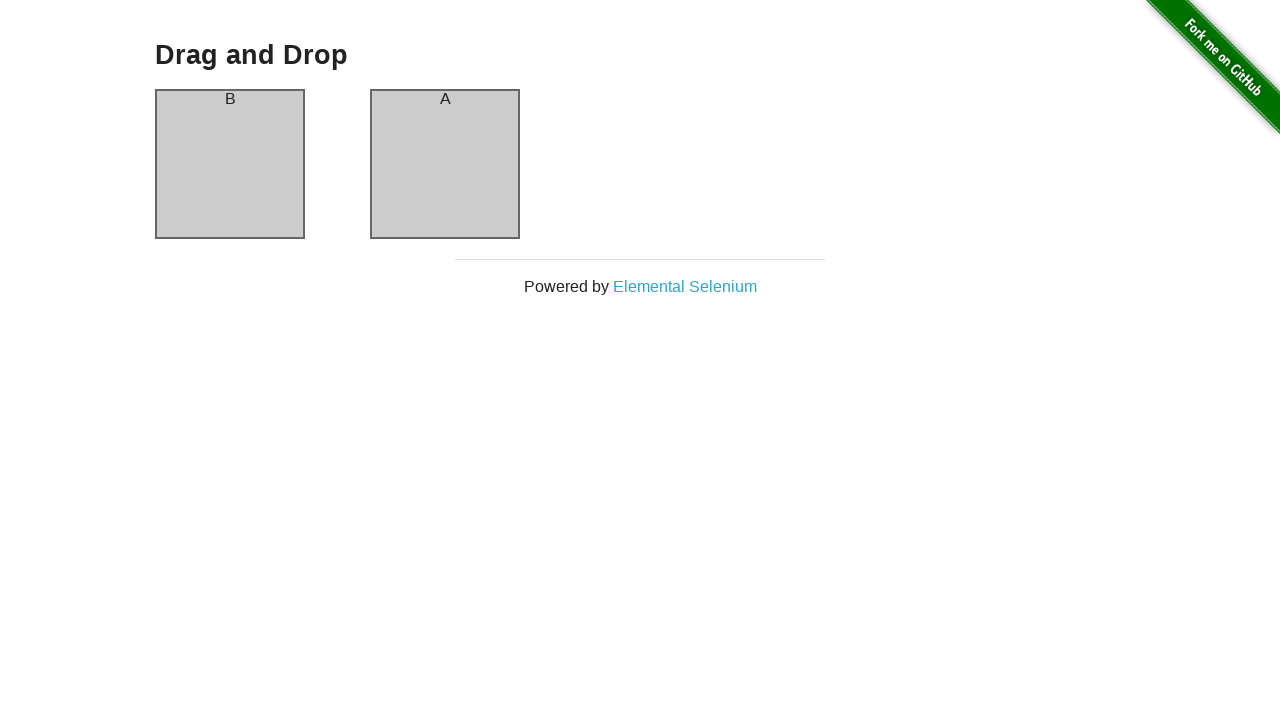